Tests radio button functionality by finding radio buttons with name 'citizenship' and clicking the first one

Starting URL: https://tutorialehtml.com/en/html-tutorial-radio-buttons/

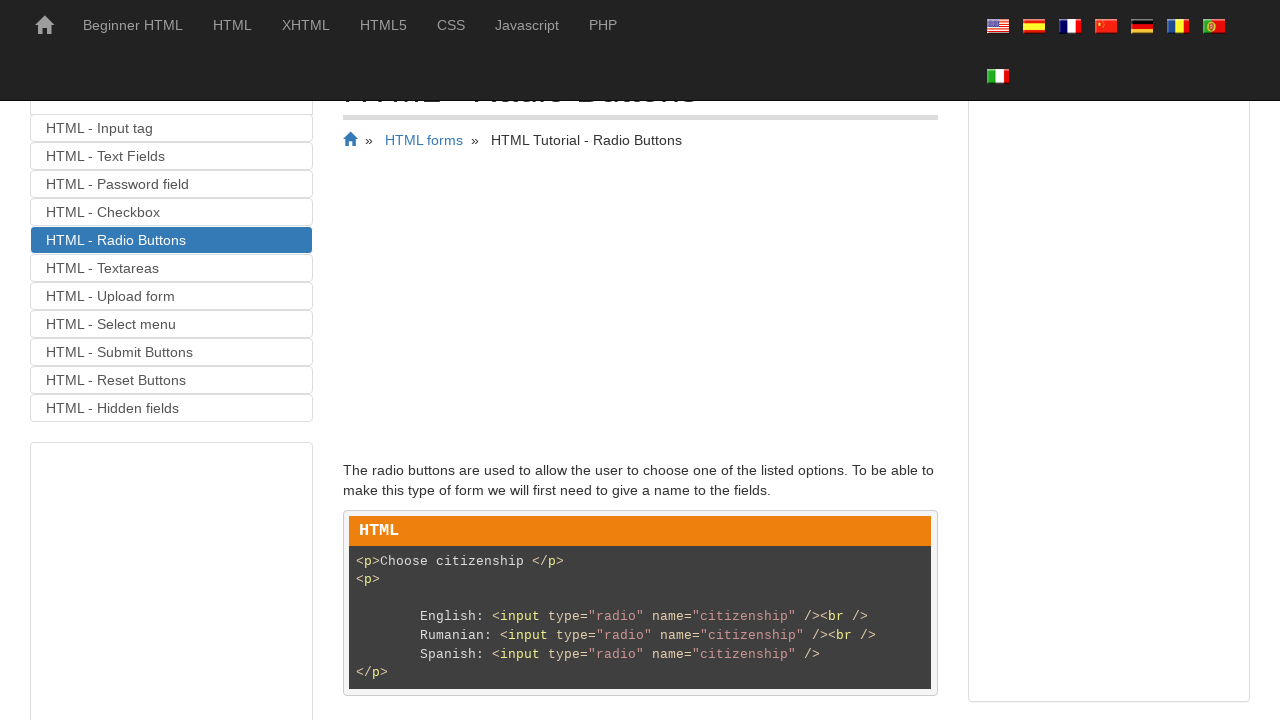

Located all radio buttons with name 'citizenship'
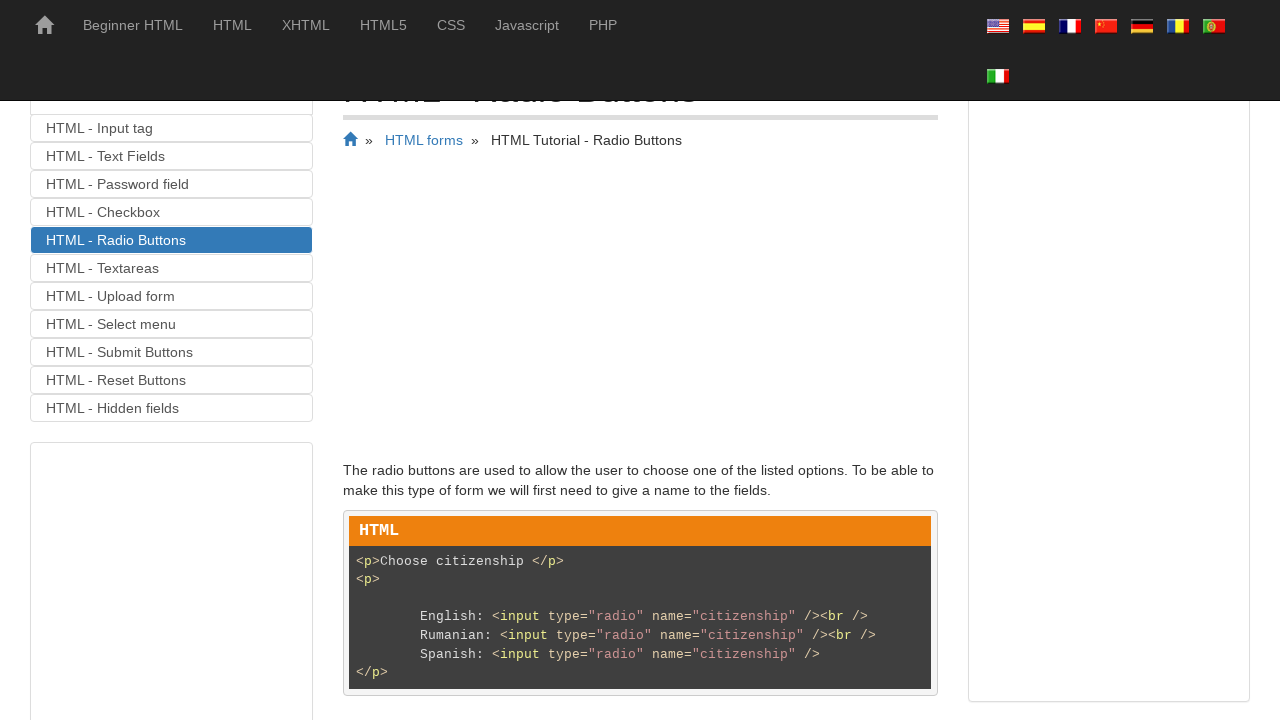

Clicked the first radio button with name 'citizenship' at (423, 361) on input[name='citizenship'] >> nth=0
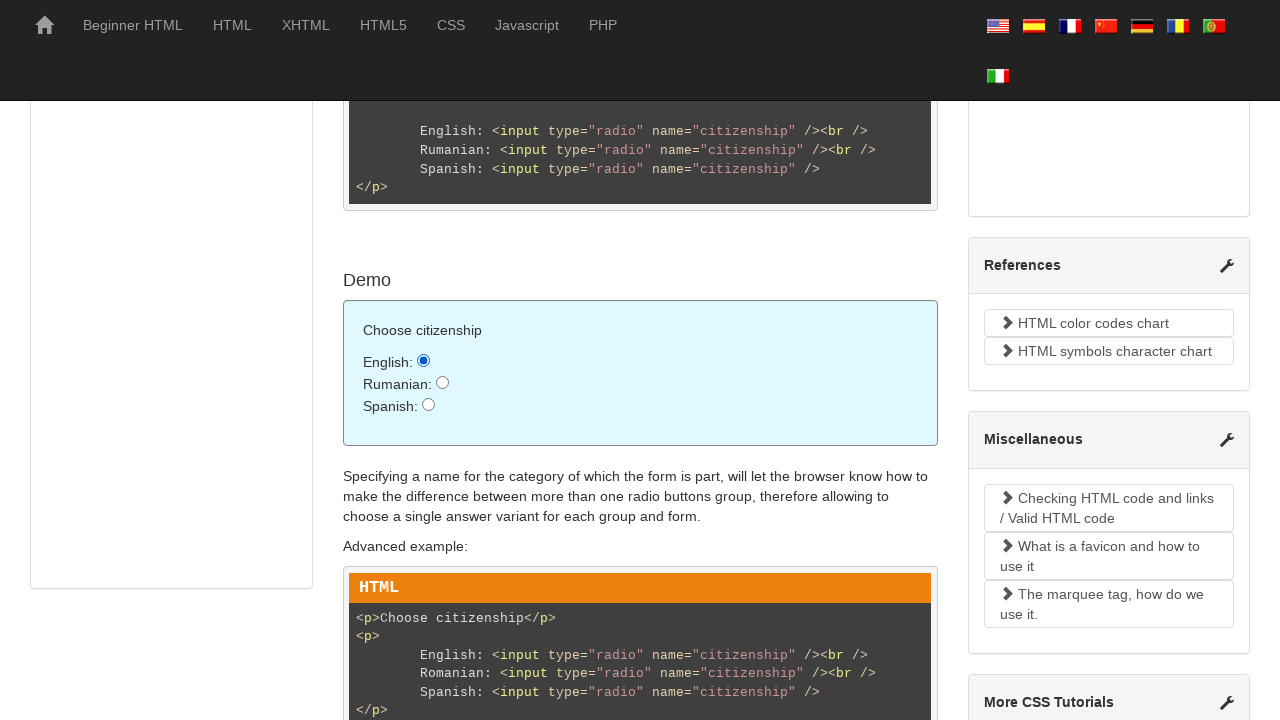

Verified radio button is selected: True
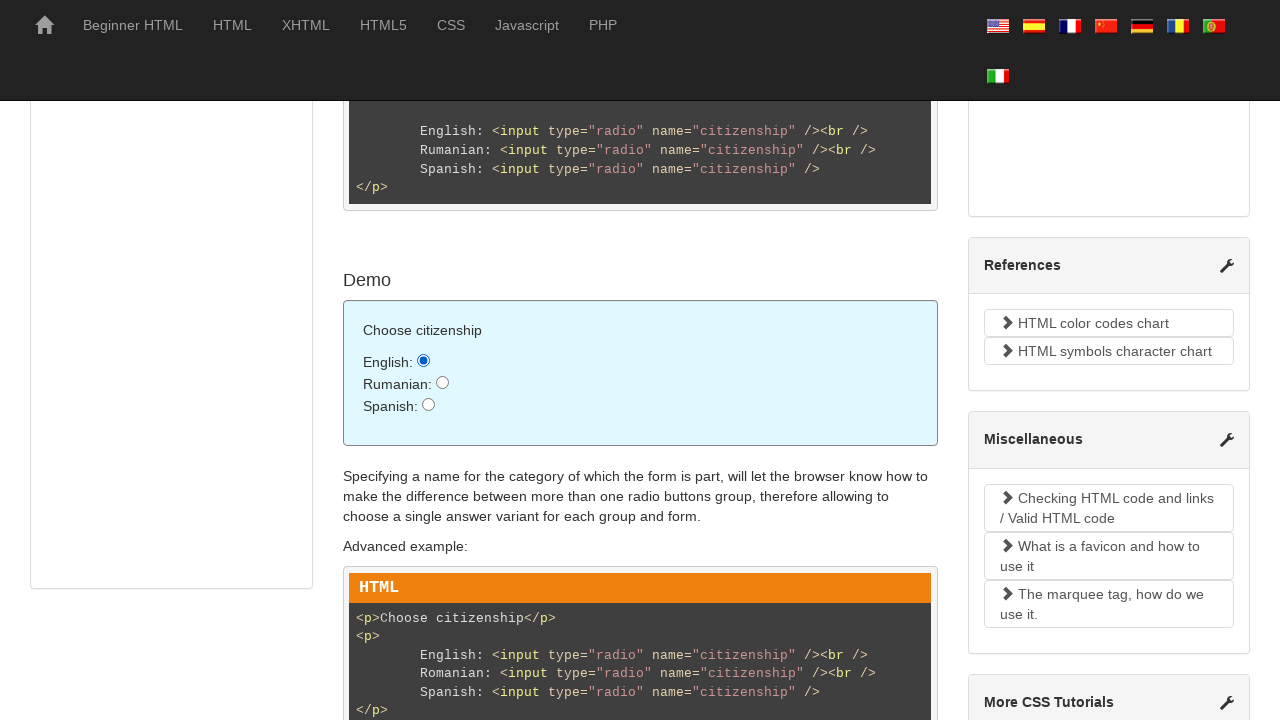

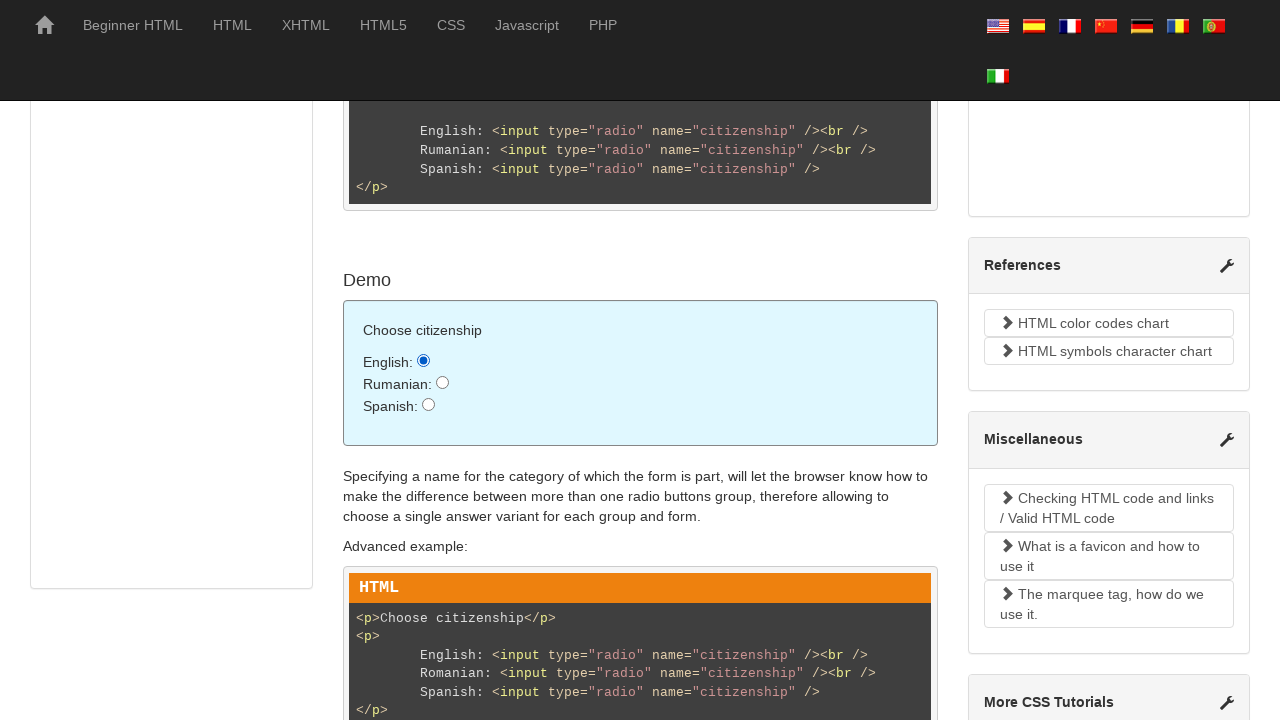